Navigates to the ESIC (Employees' State Insurance Corporation) government website homepage to verify it loads successfully

Starting URL: http://esic.gov.in/

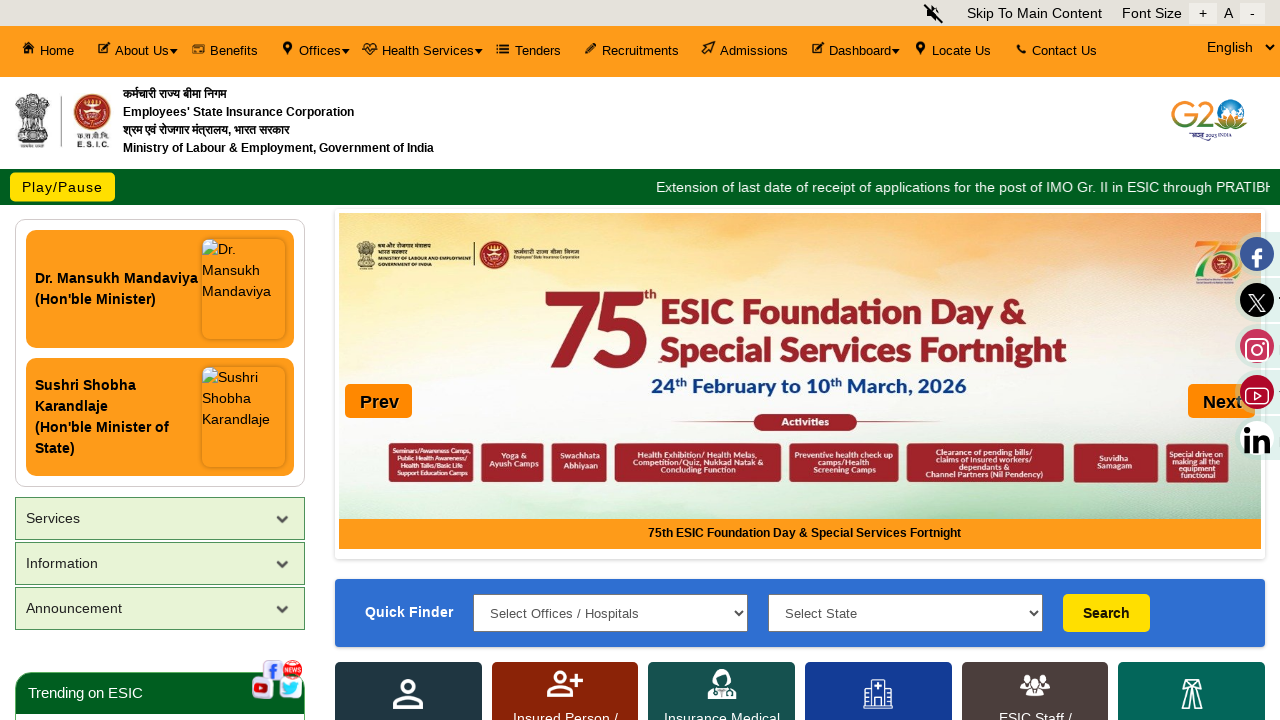

Waited for ESIC homepage to load (DOM content loaded)
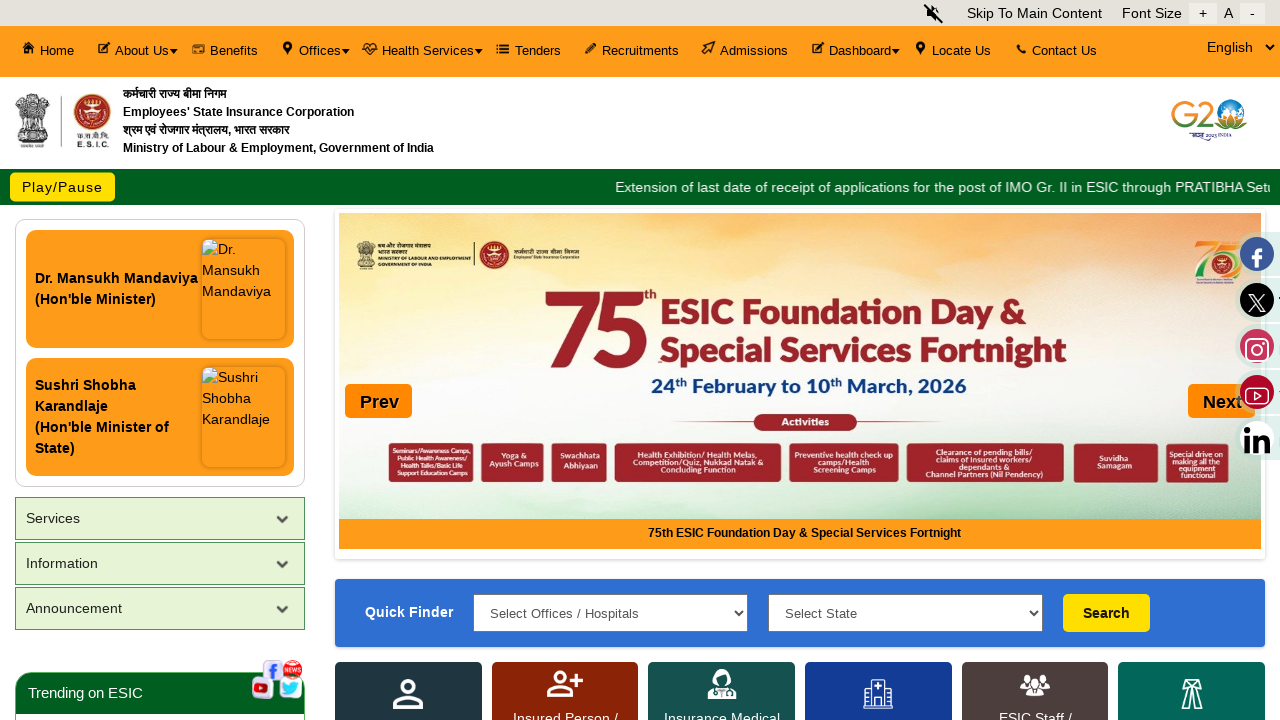

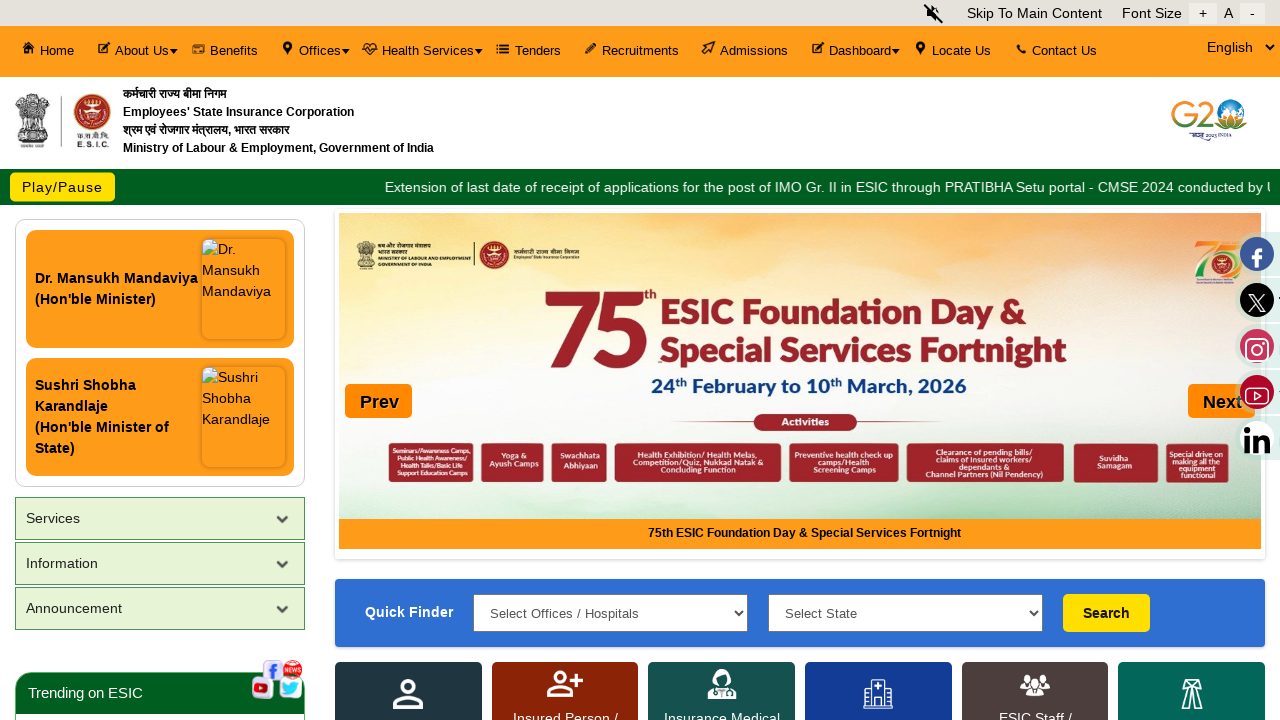